Tests scrolling to elements and filling form fields by scrolling to a name input field and entering text, then filling a date field

Starting URL: https://formy-project.herokuapp.com/scroll

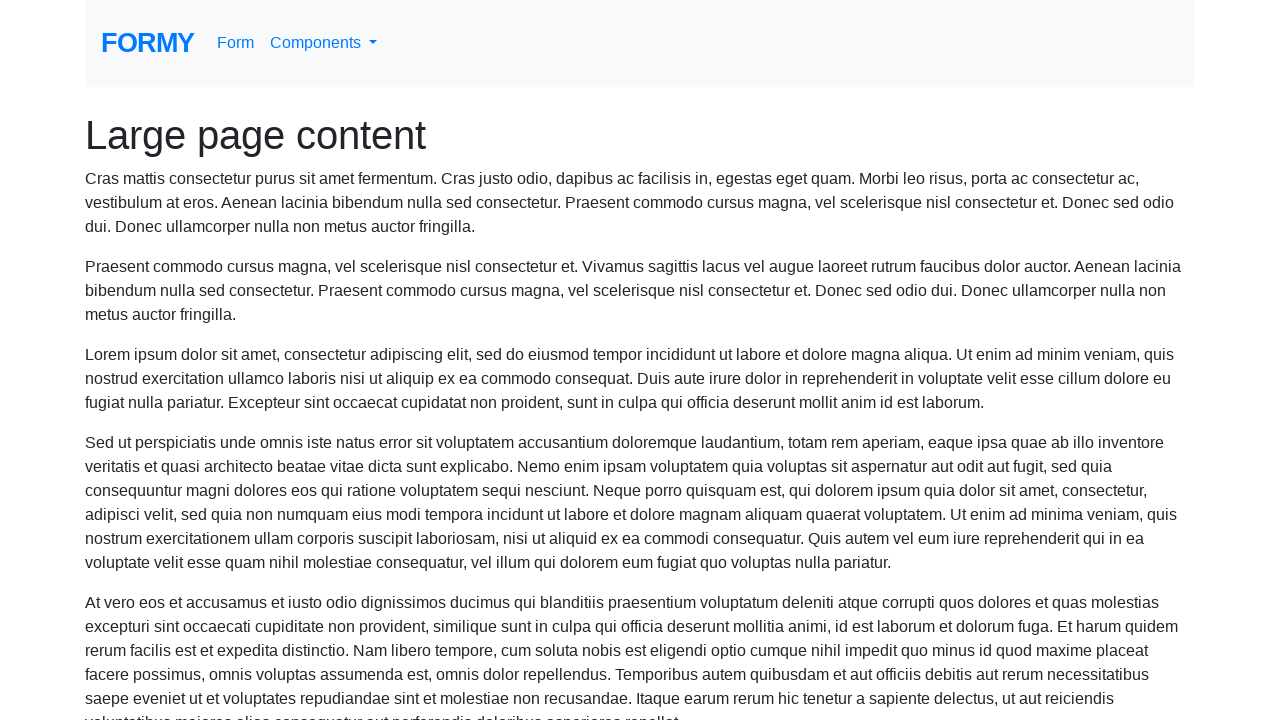

Located the name input field
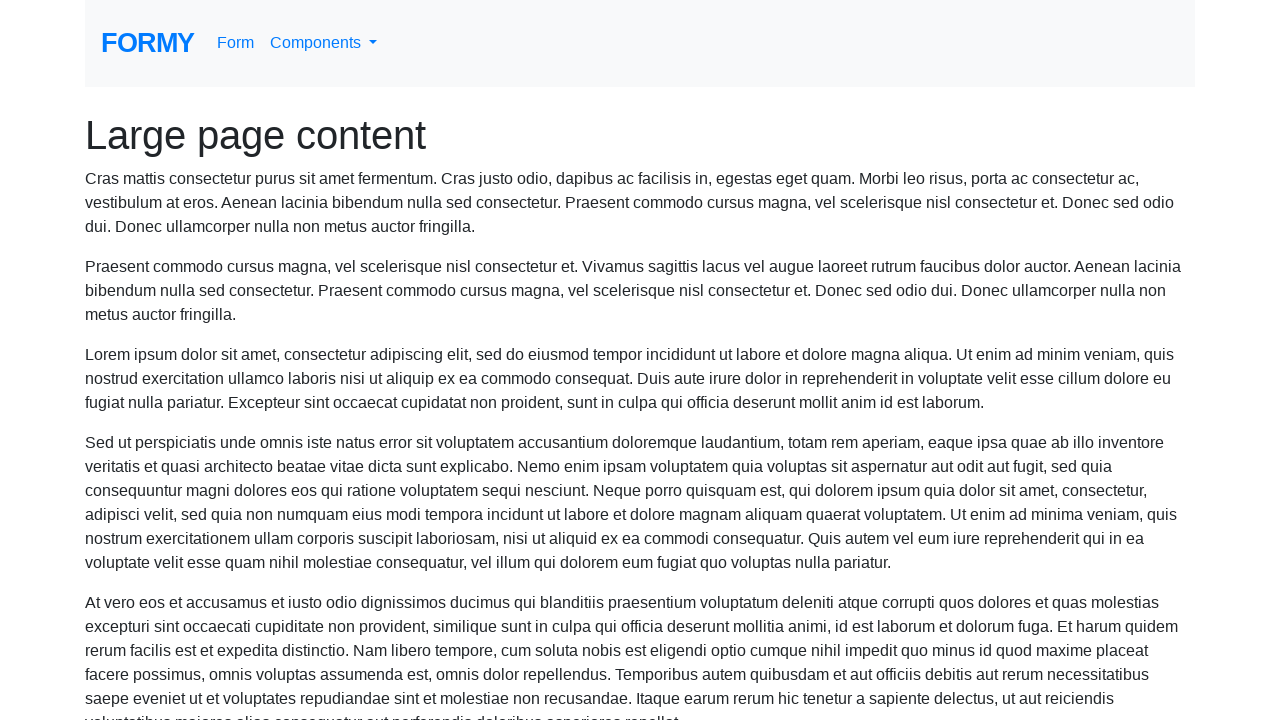

Scrolled to the name input field
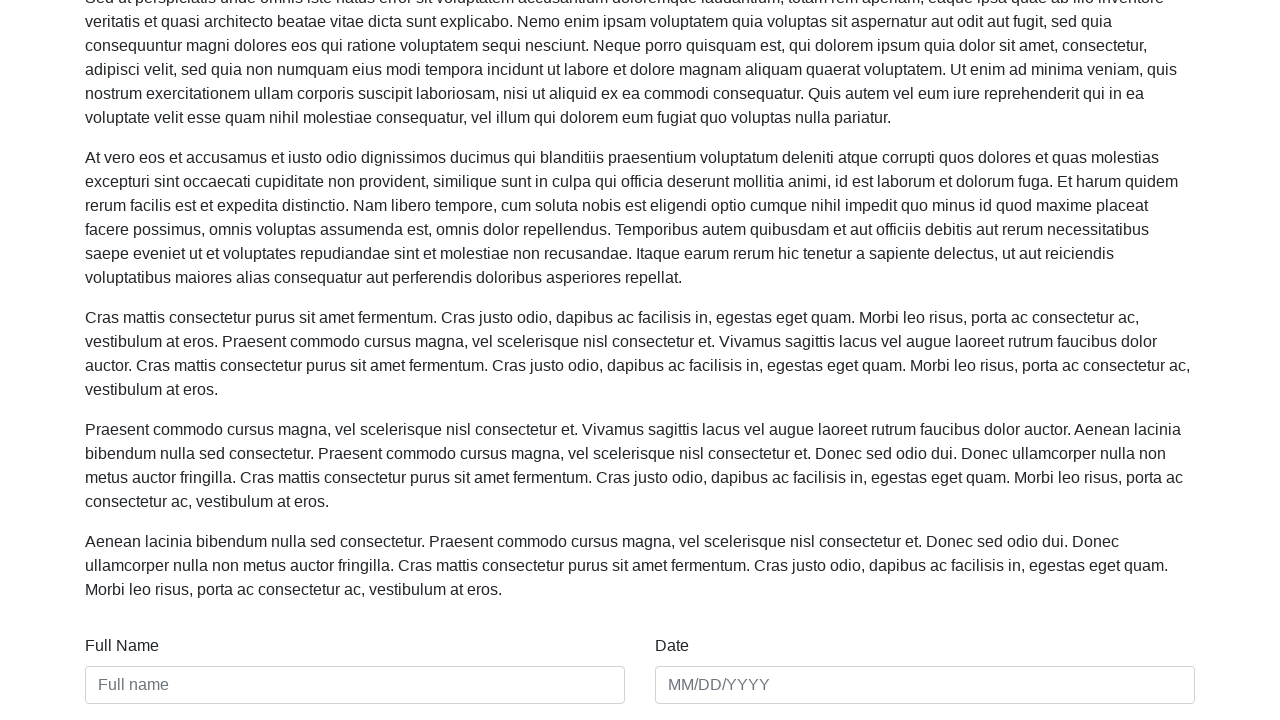

Filled name field with 'Maria Rodriguez' on #name
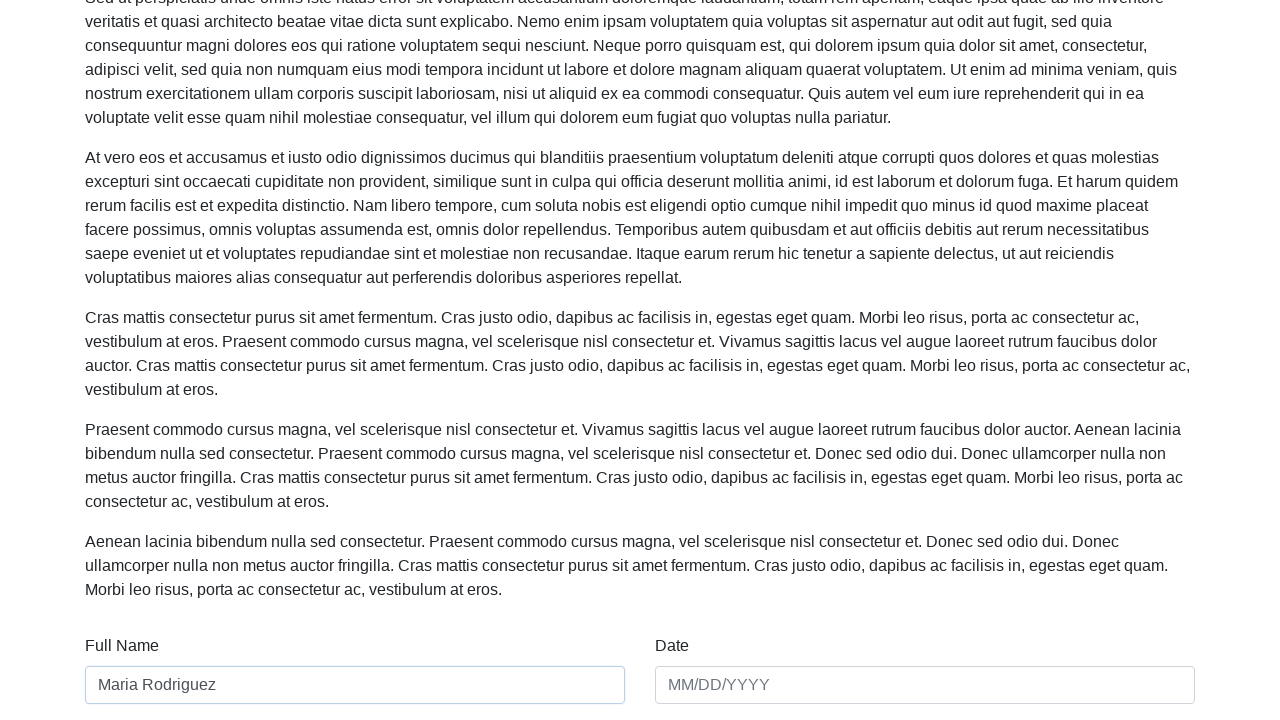

Filled date field with '03/15/2024' on #date
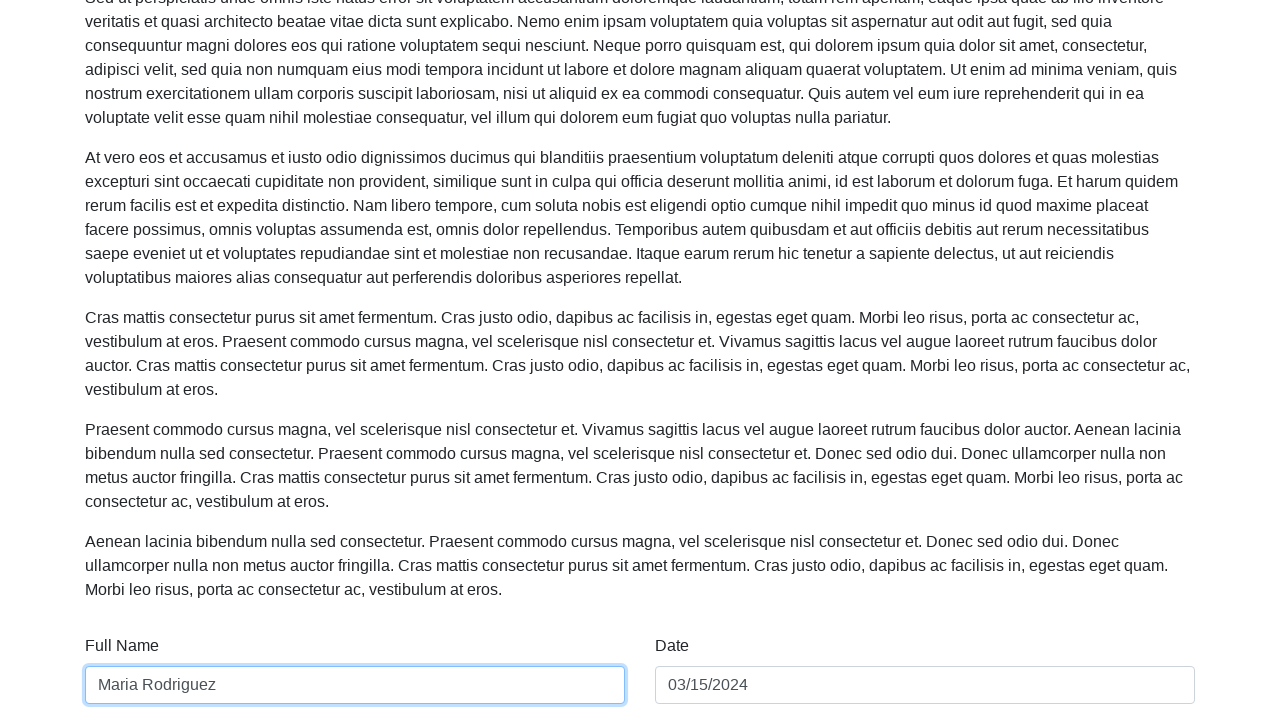

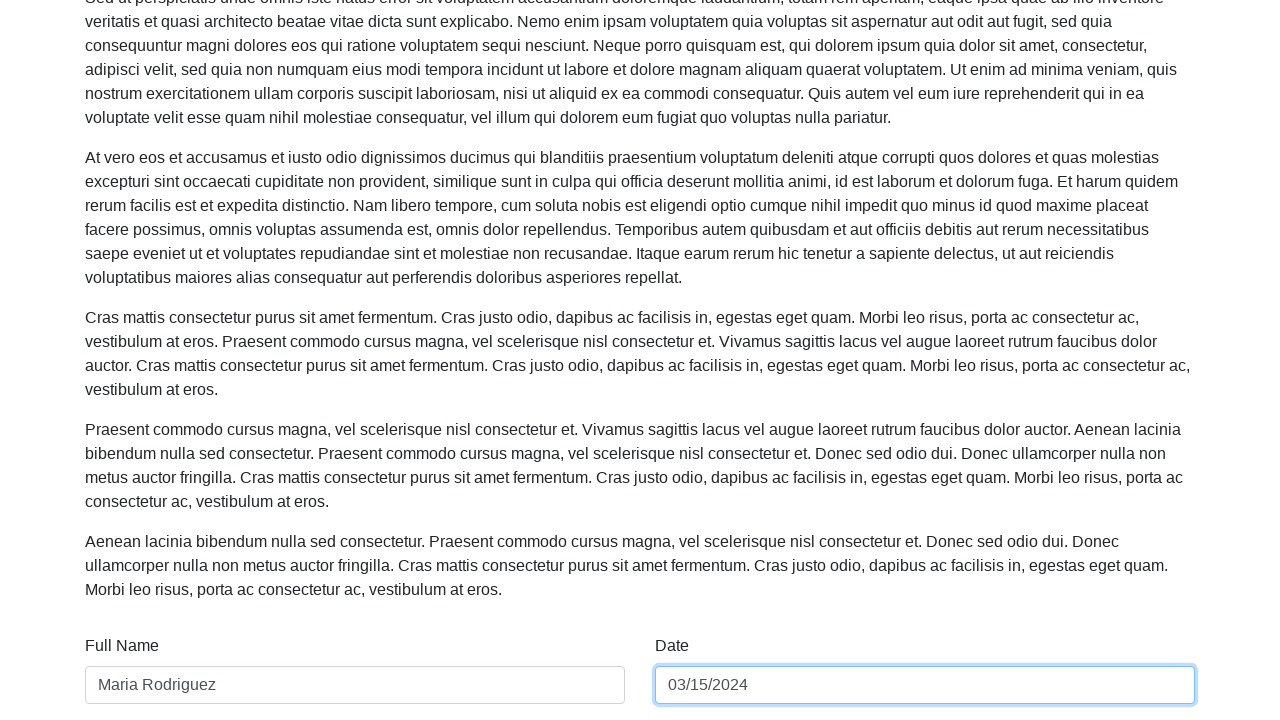